Downloads a text file from an external website by clicking on a link and verifies the file name

Starting URL: https://the-internet.herokuapp.com/download

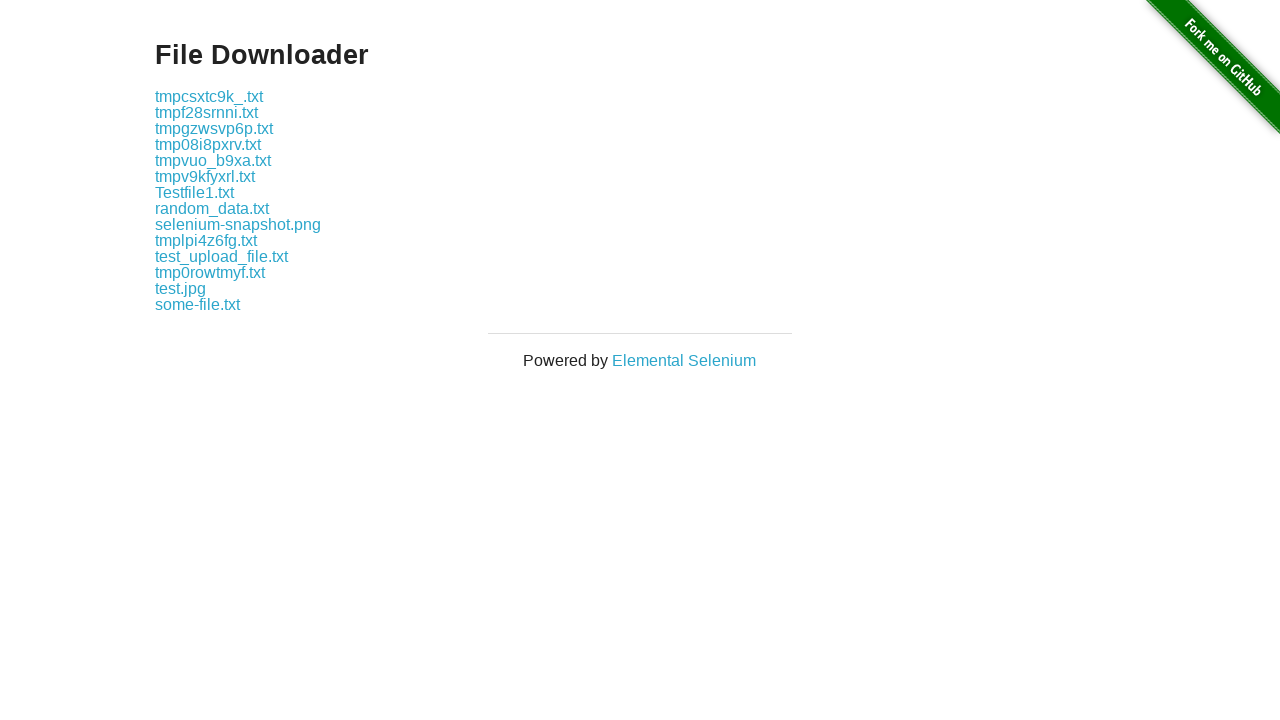

Clicked download link for some-file.txt at (198, 304) on a:text('some-file.txt')
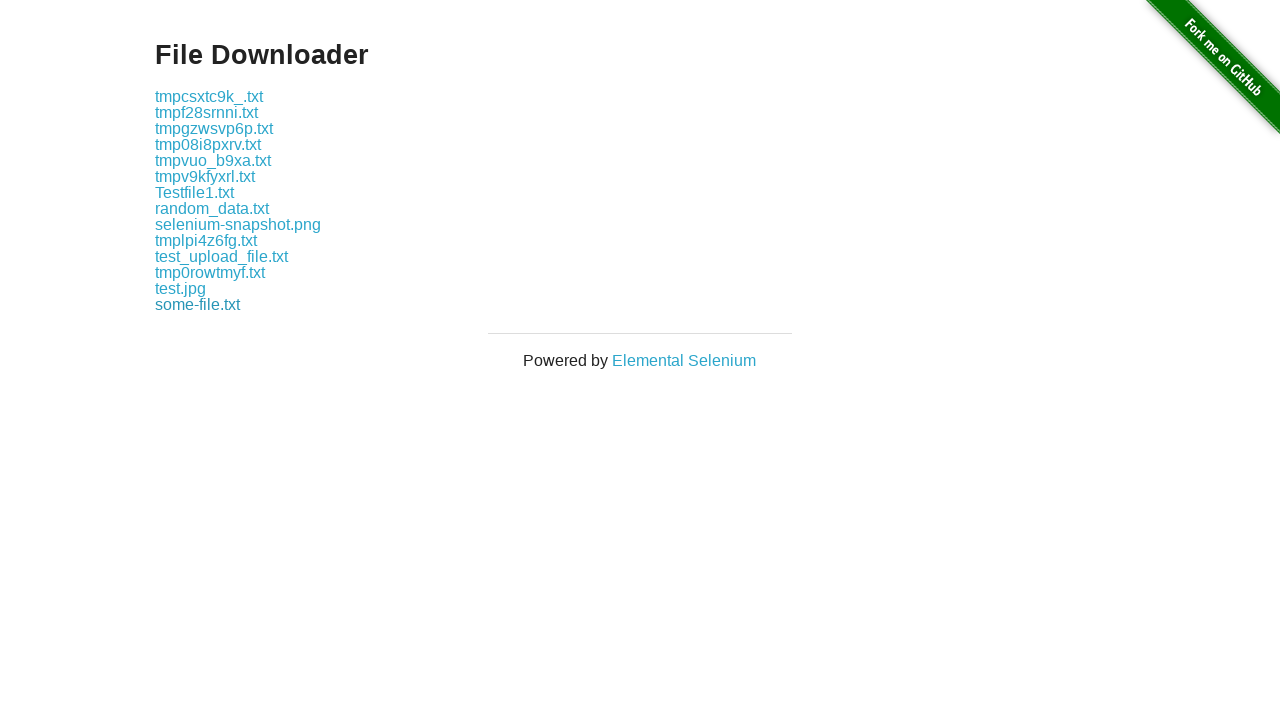

File download completed
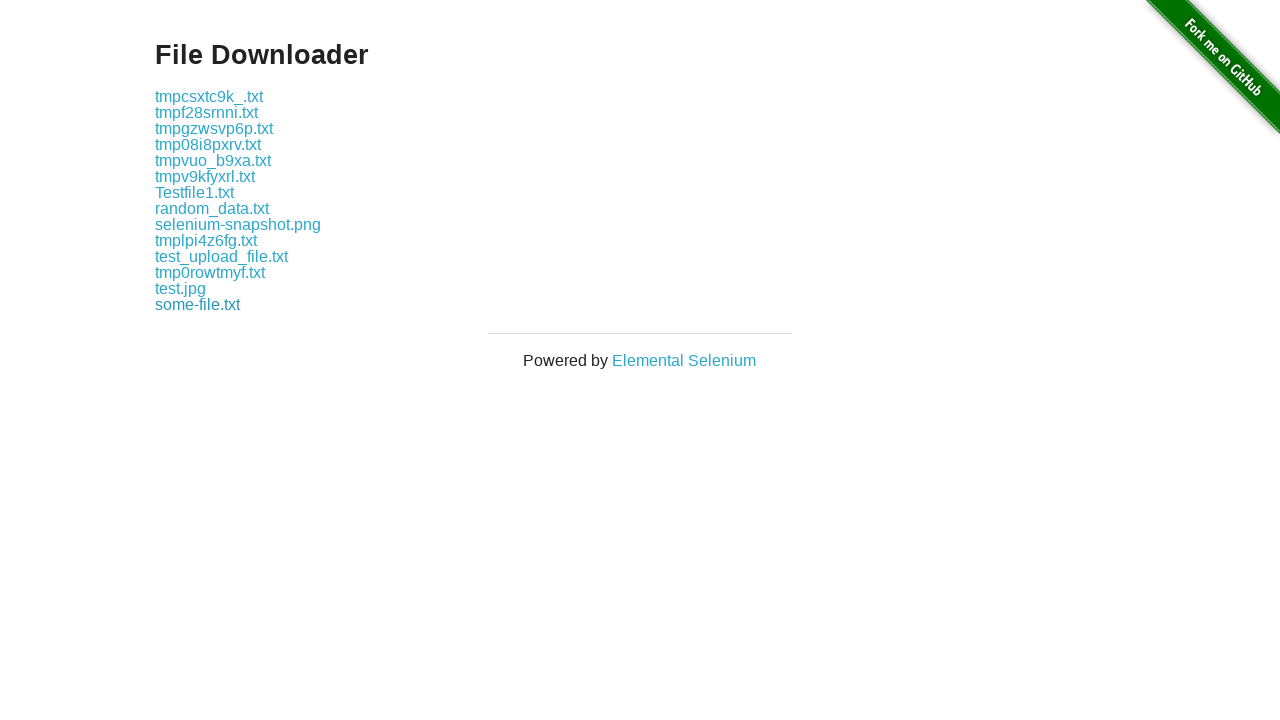

Verified downloaded file name is 'some-file.txt'
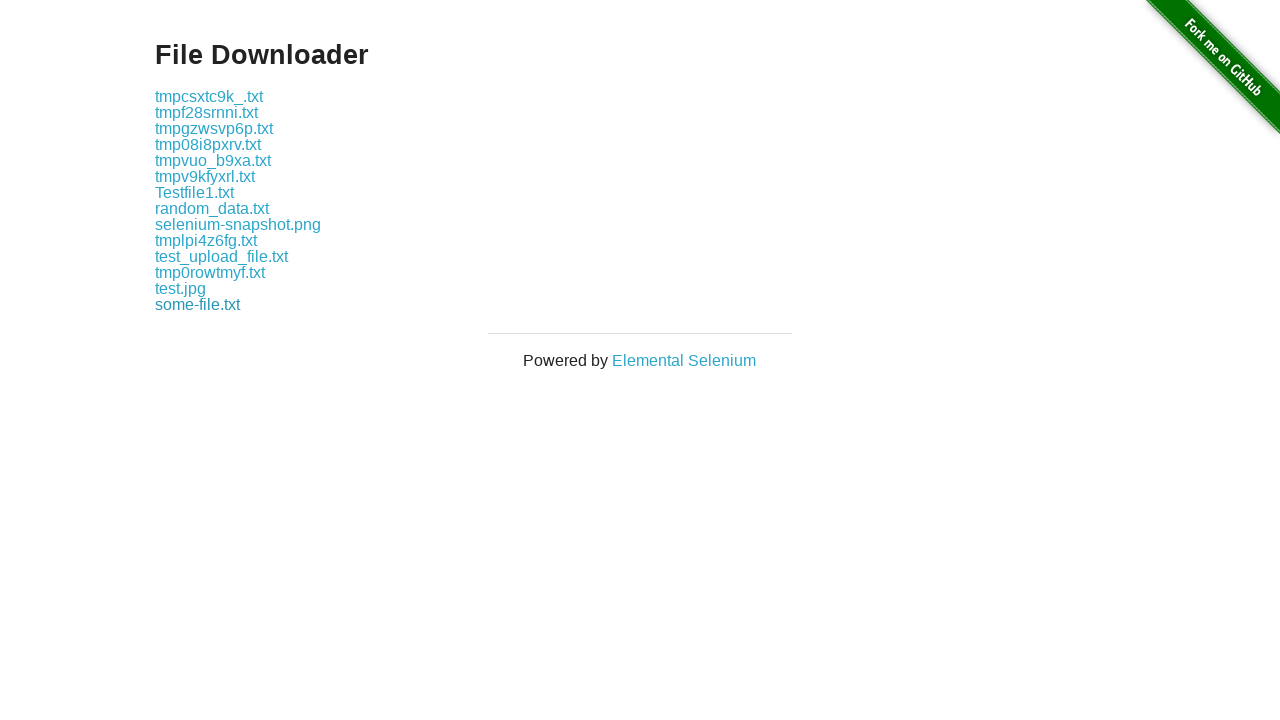

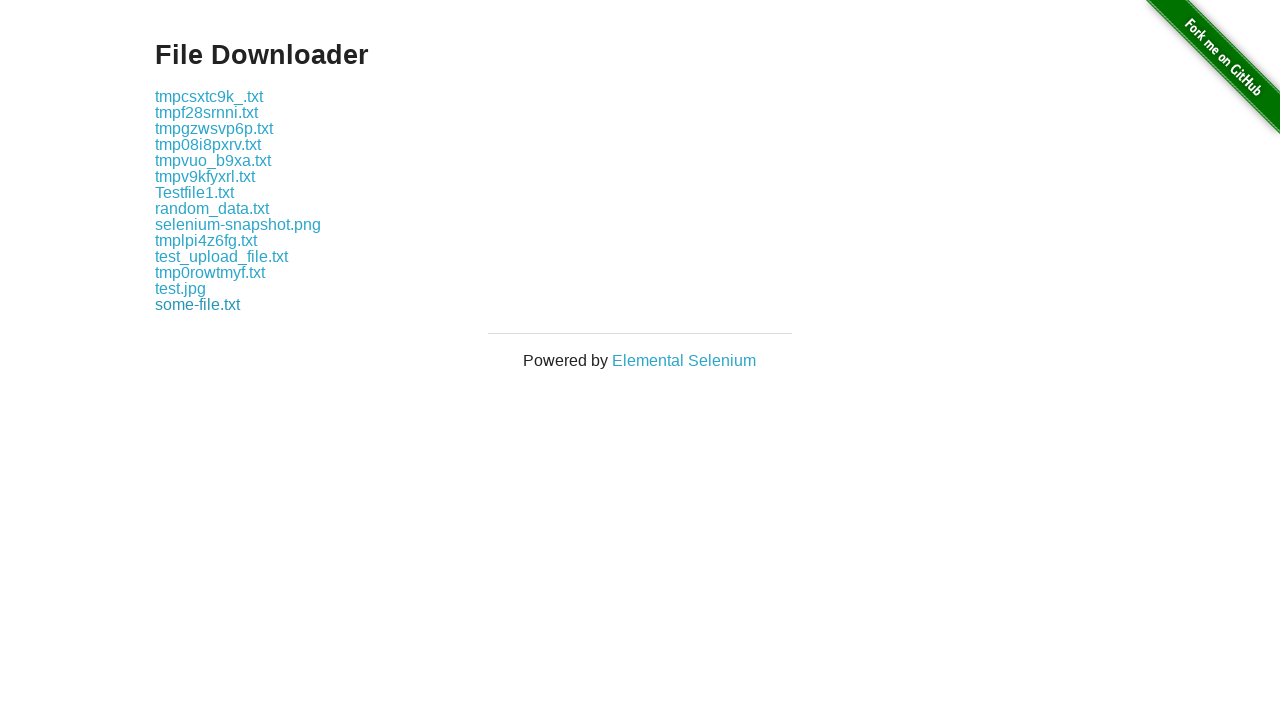